Tests JavaScript prompt alert functionality by clicking a button to trigger a prompt, entering text into it, and accepting the alert

Starting URL: https://demoqa.com/alerts

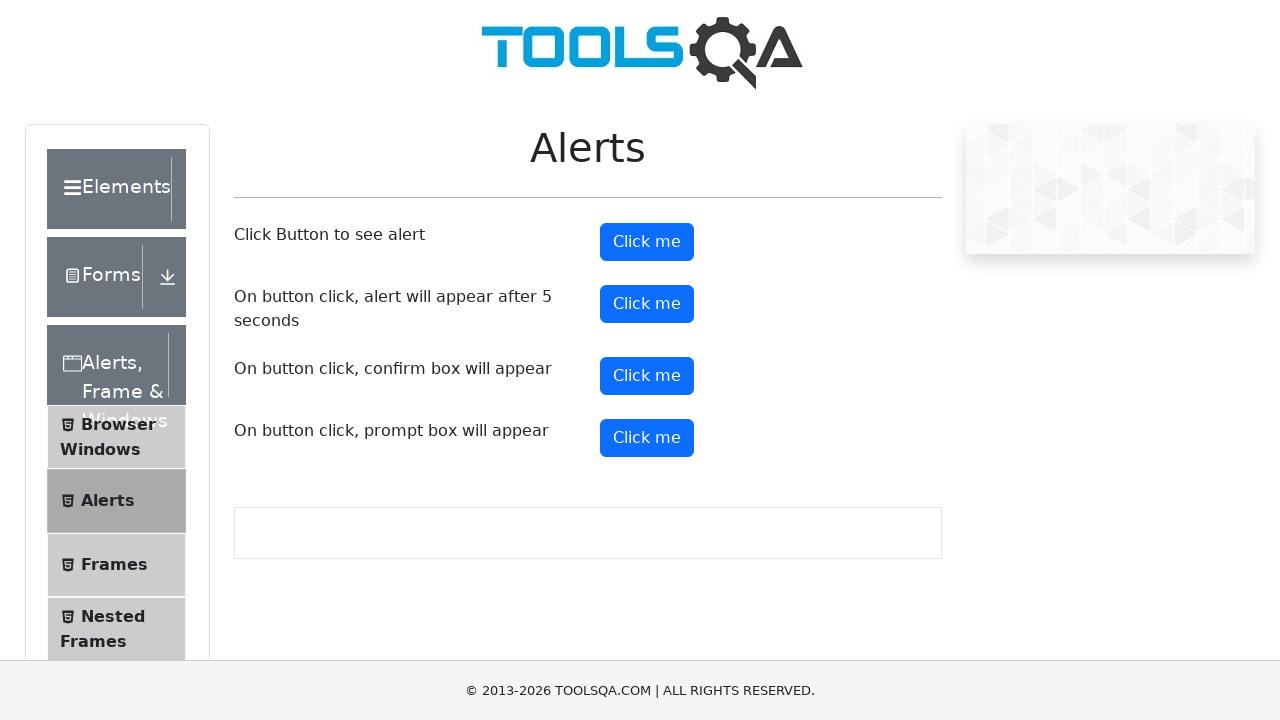

Clicked prompt button to trigger alert at (647, 438) on #promtButton
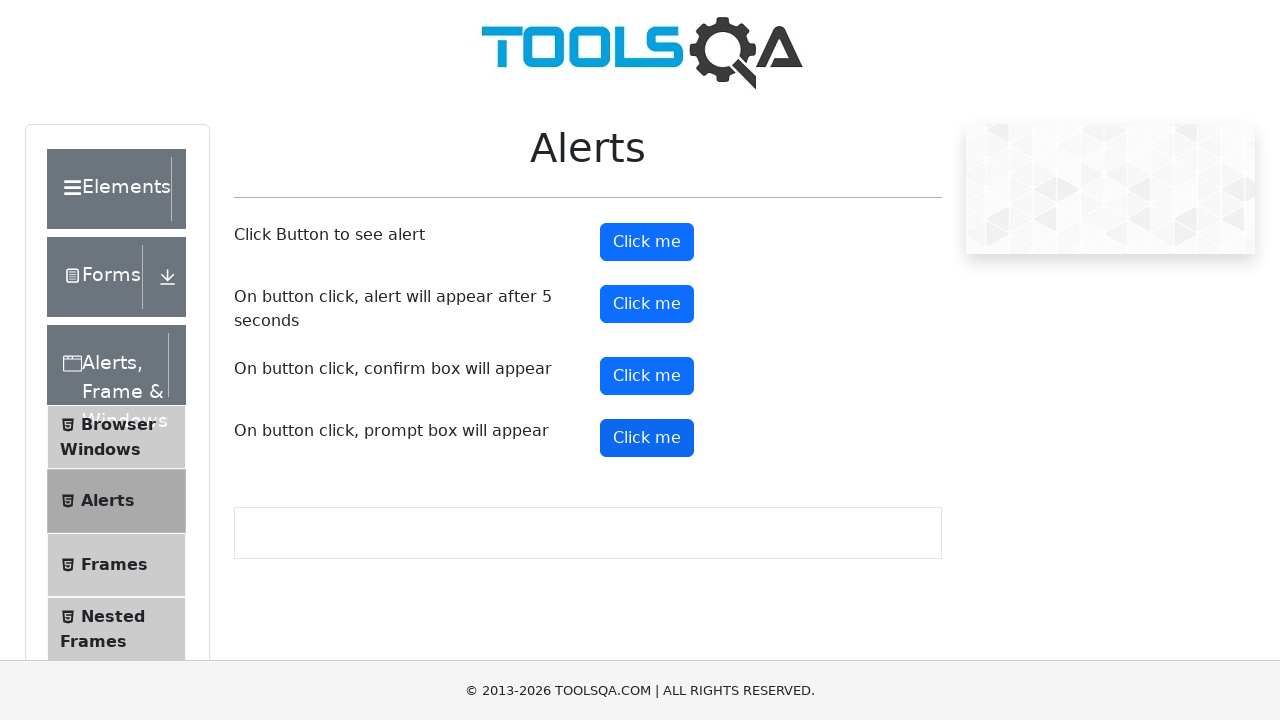

Set up dialog handler to accept prompt with text 'Accepting the alert'
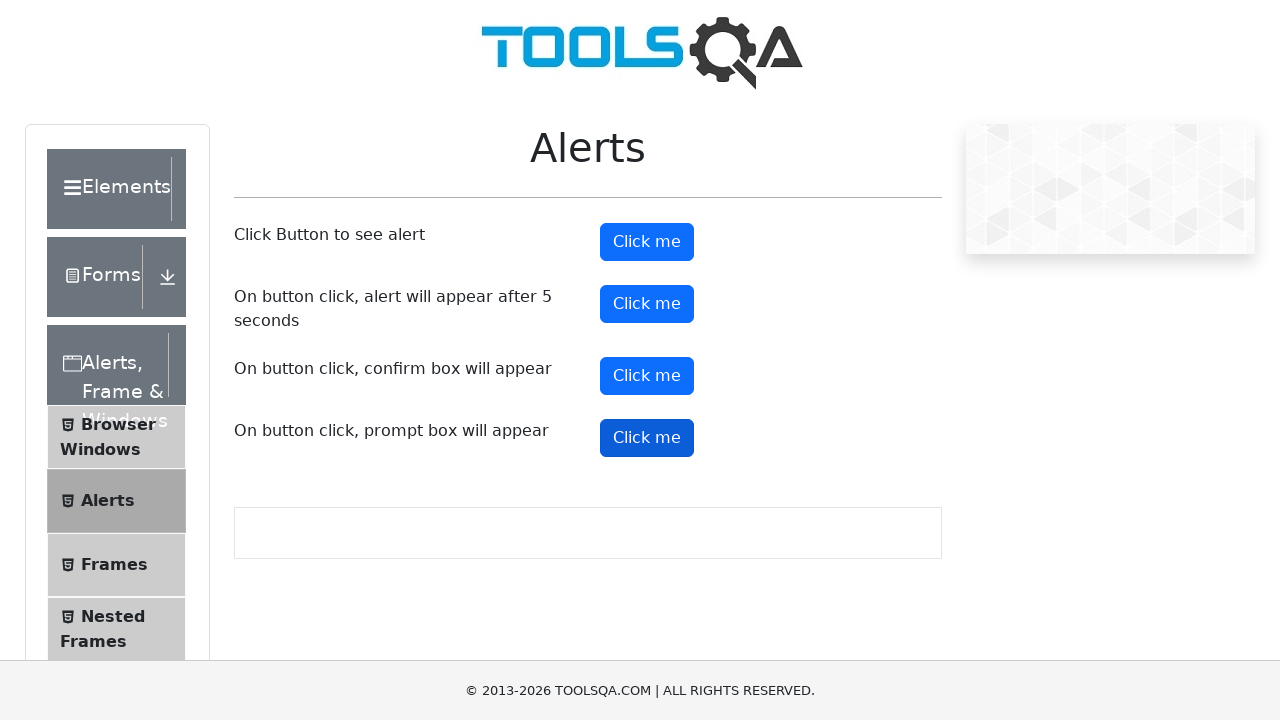

Waited 1 second for alert to be processed
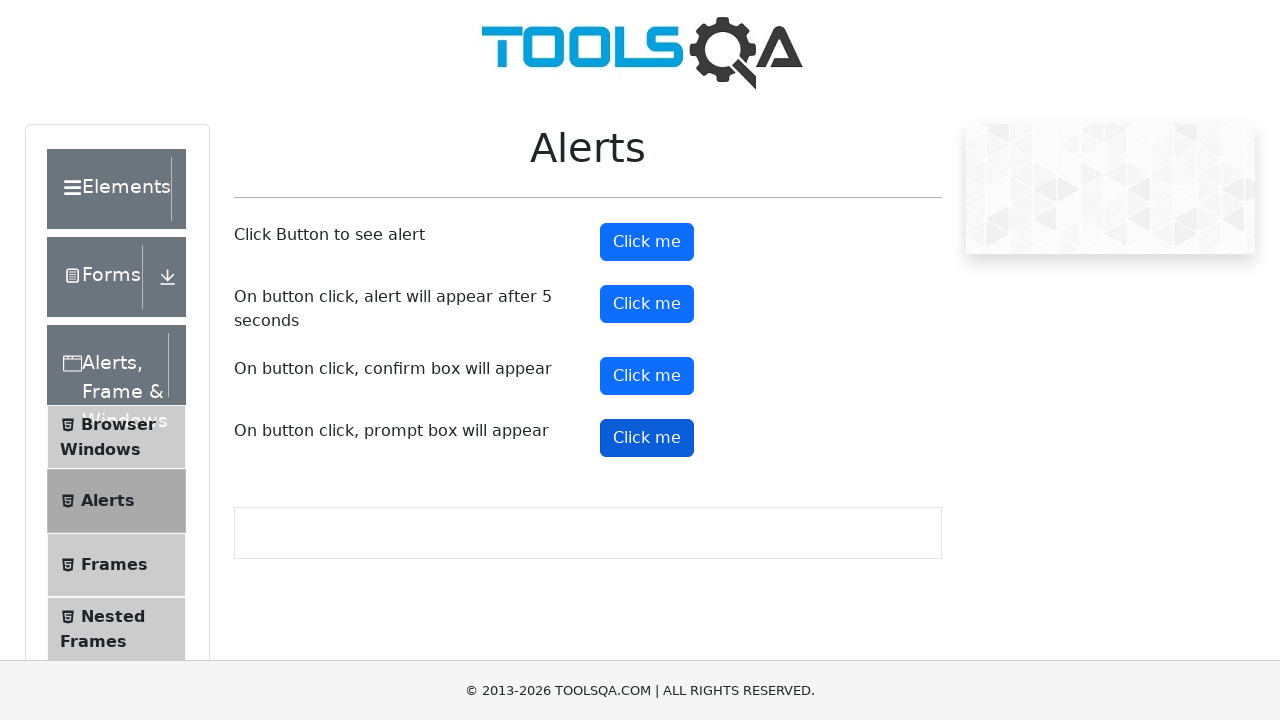

Verified page body is accessible after alert handling
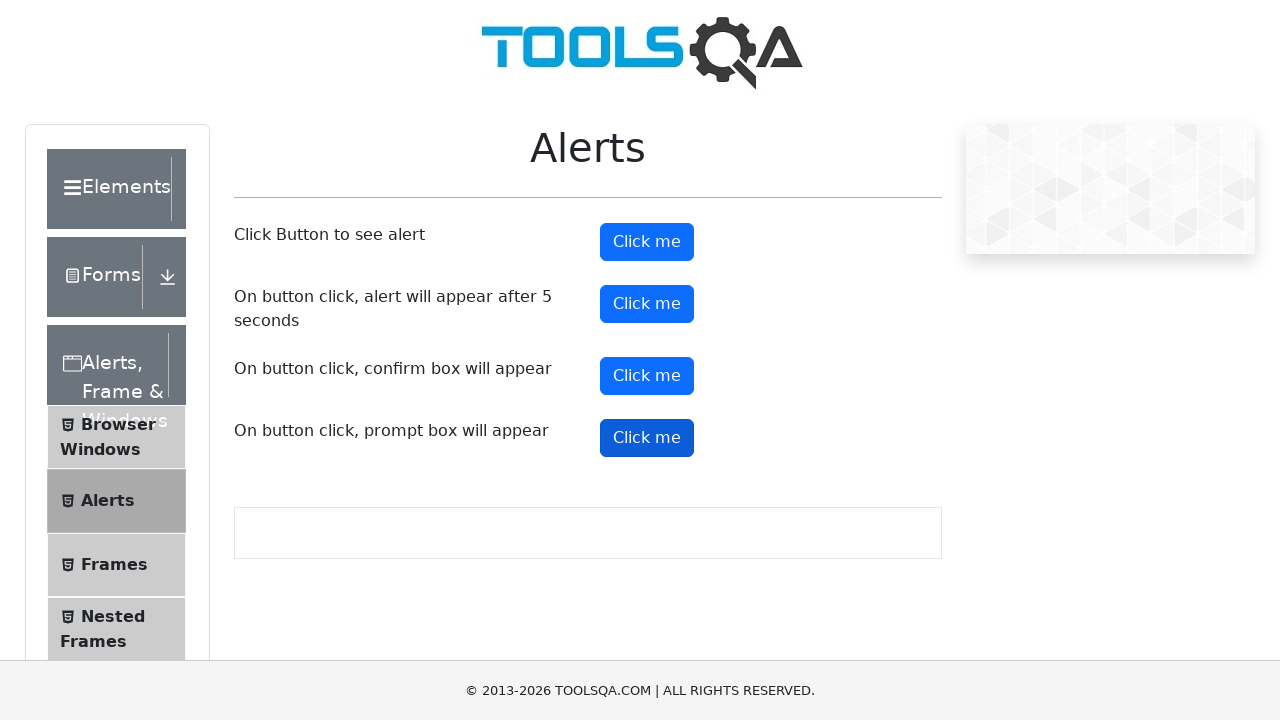

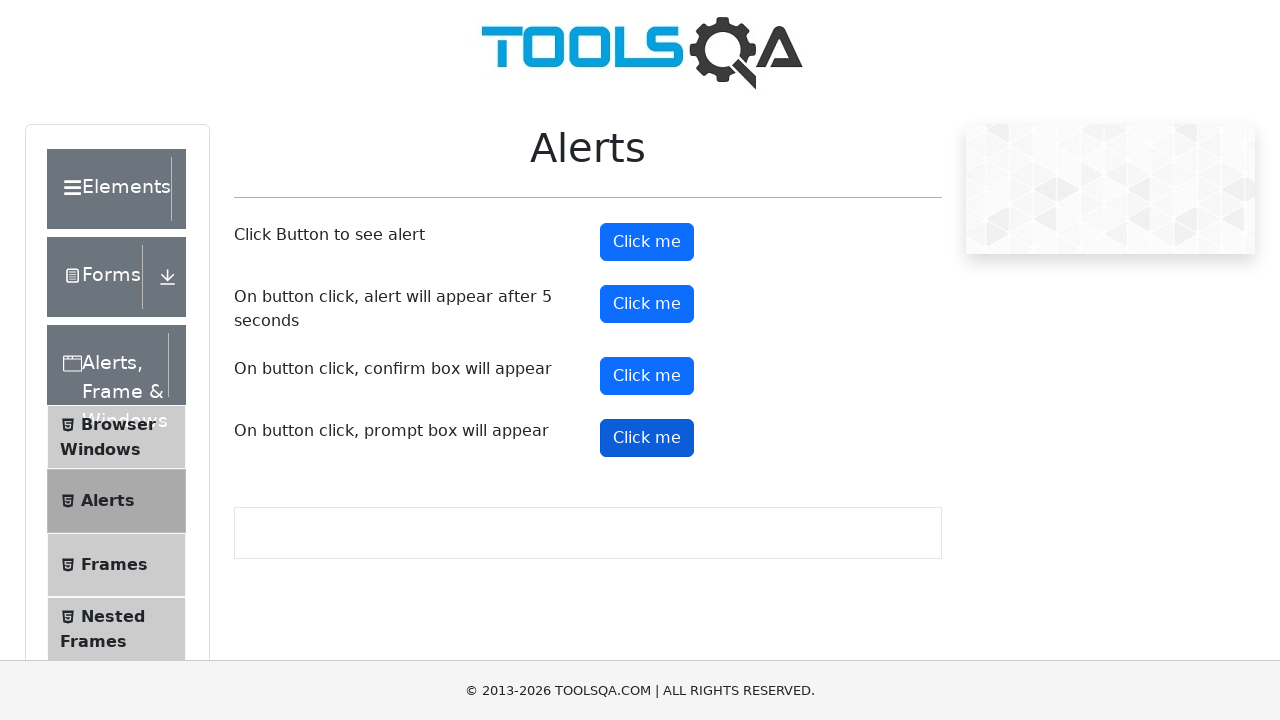